Tests that a todo item is removed if edited to an empty string

Starting URL: https://demo.playwright.dev/todomvc

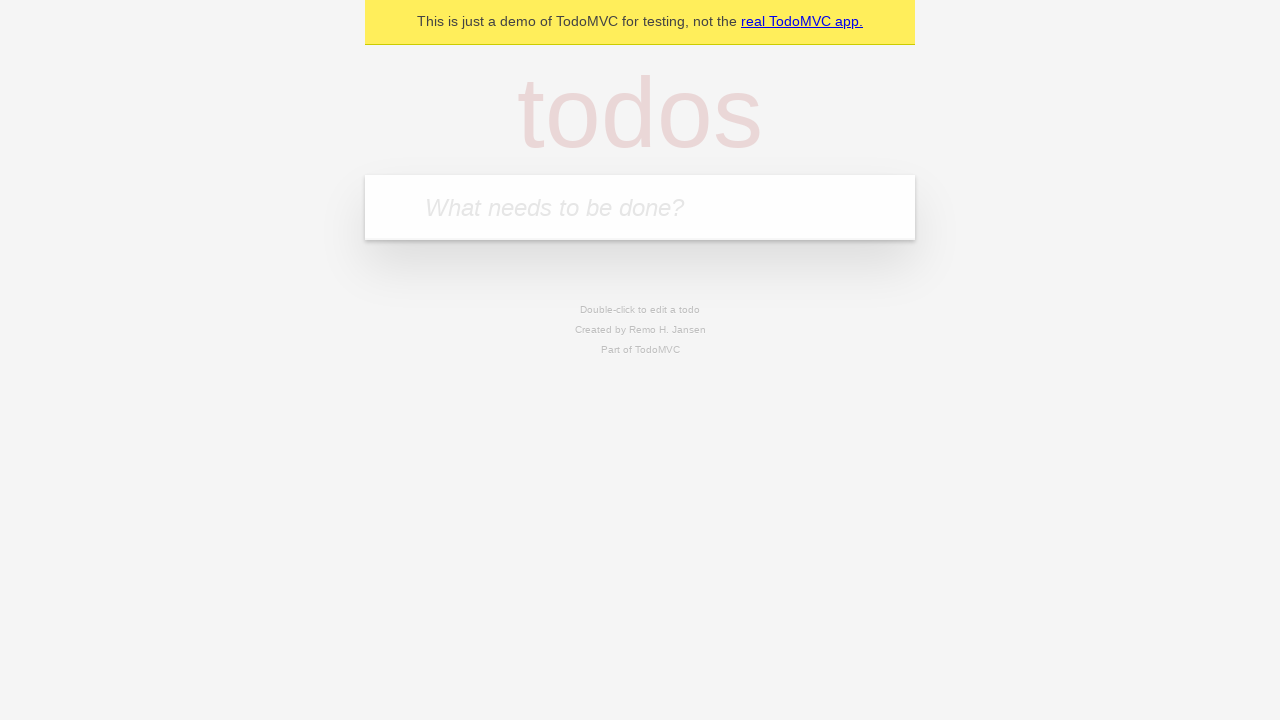

Filled first todo input with 'buy some cheese' on internal:attr=[placeholder="What needs to be done?"i]
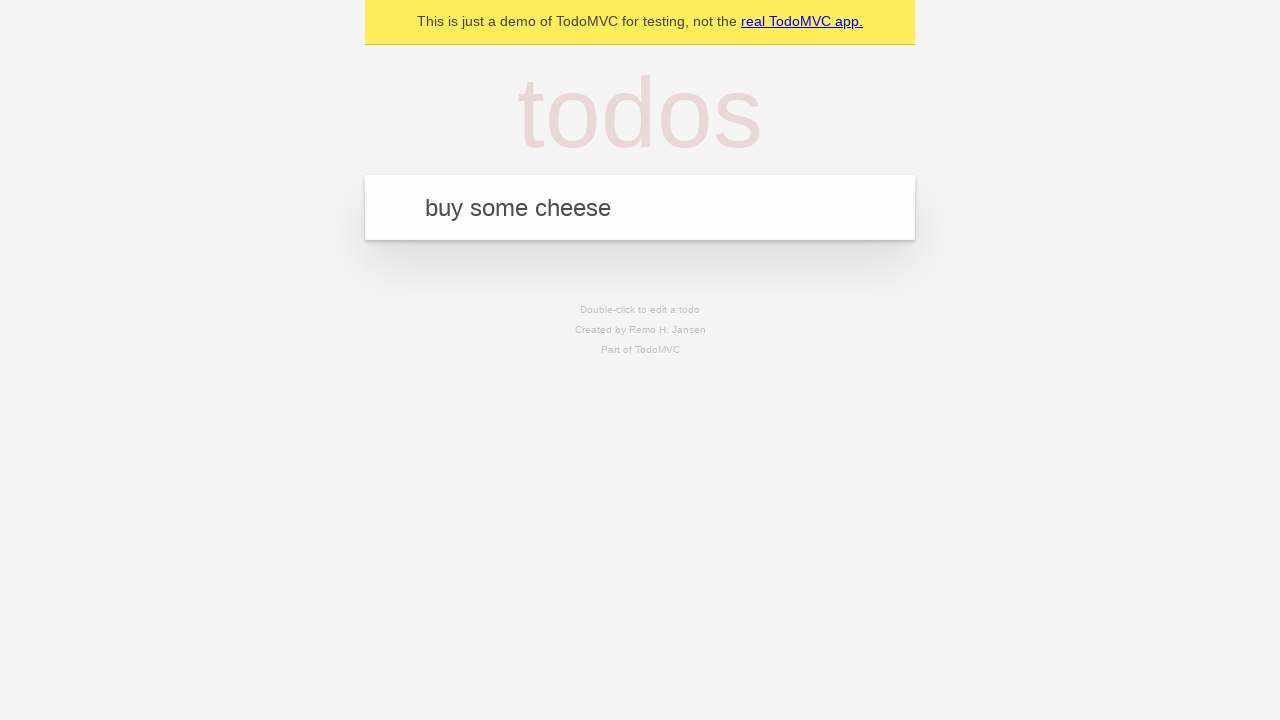

Pressed Enter to create first todo item on internal:attr=[placeholder="What needs to be done?"i]
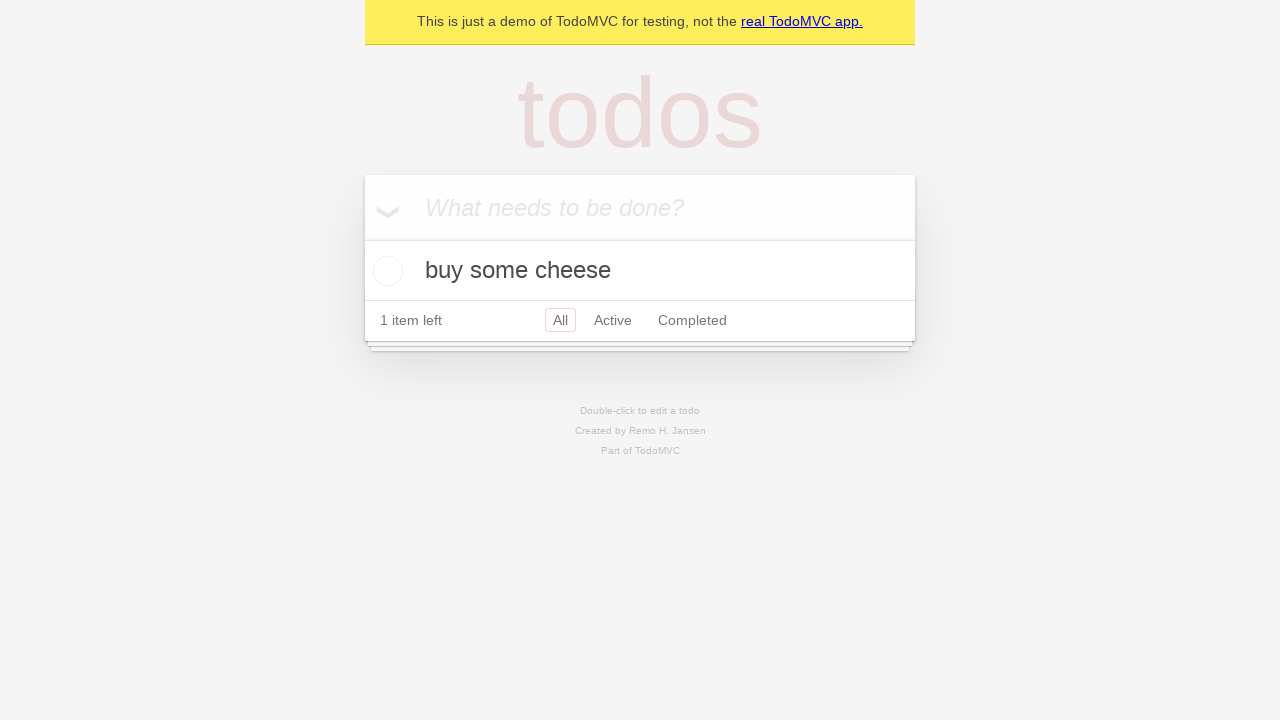

Filled second todo input with 'feed the cat' on internal:attr=[placeholder="What needs to be done?"i]
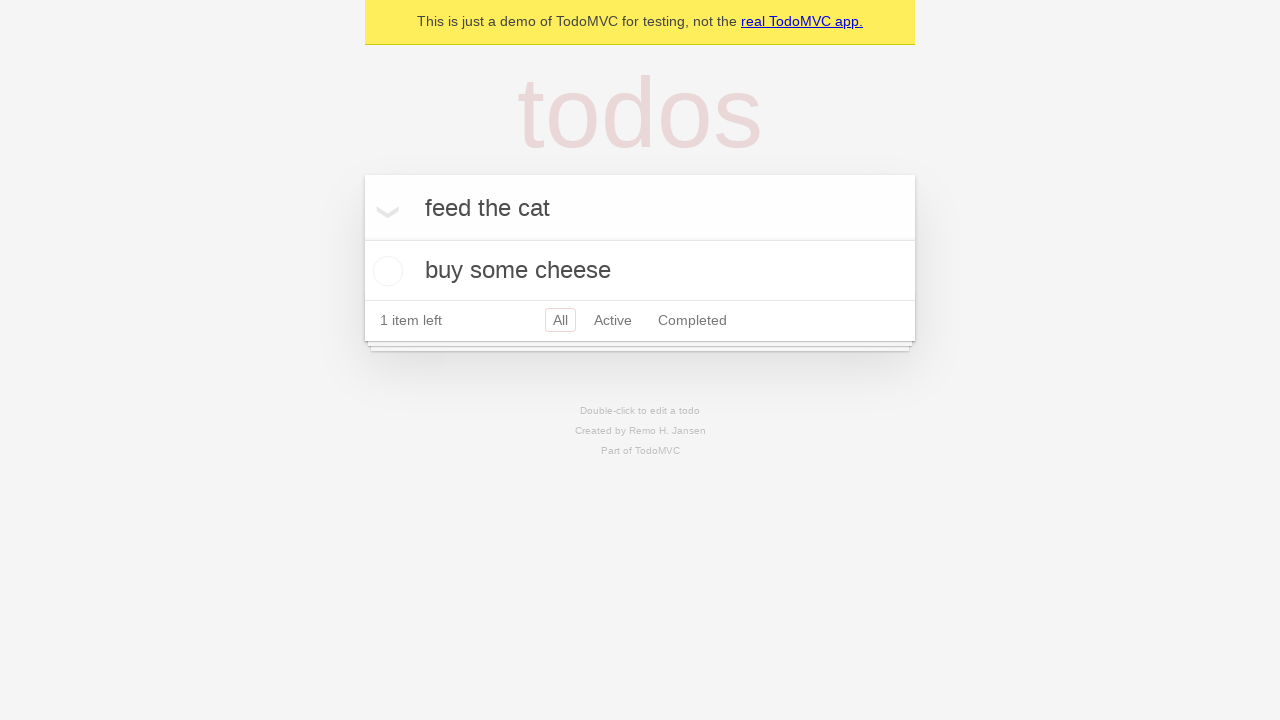

Pressed Enter to create second todo item on internal:attr=[placeholder="What needs to be done?"i]
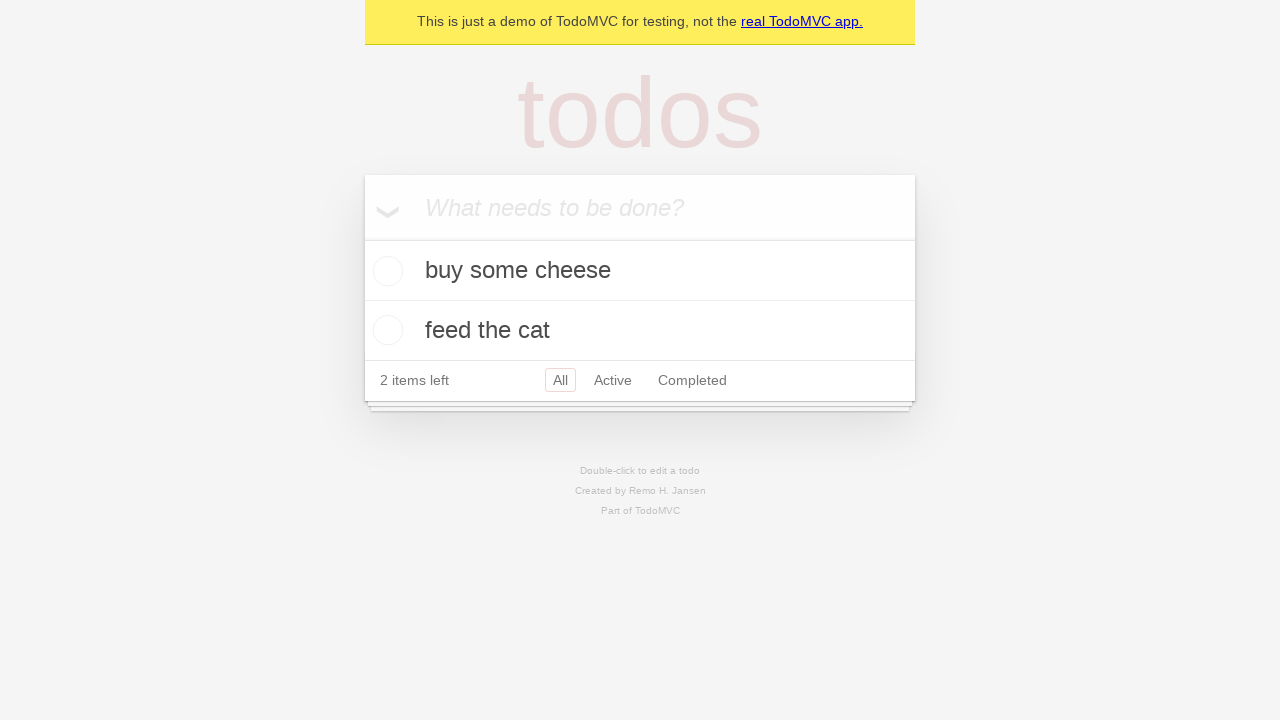

Filled third todo input with 'book a doctors appointment' on internal:attr=[placeholder="What needs to be done?"i]
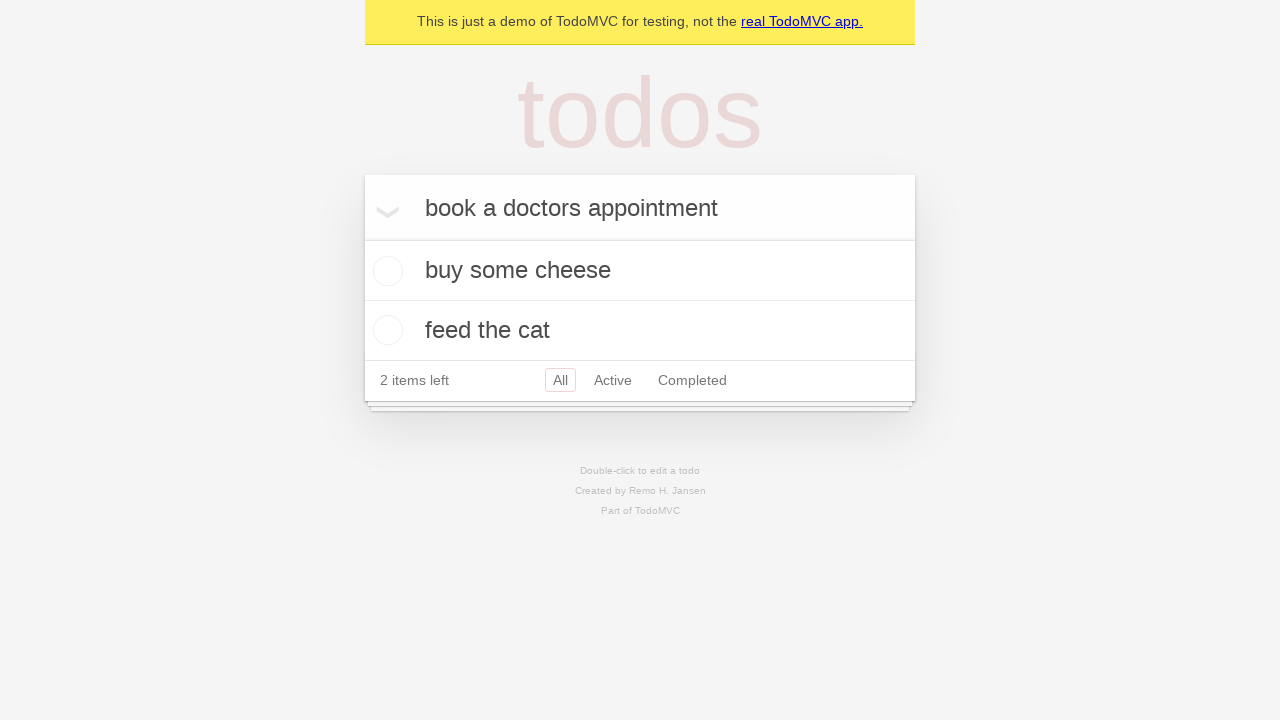

Pressed Enter to create third todo item on internal:attr=[placeholder="What needs to be done?"i]
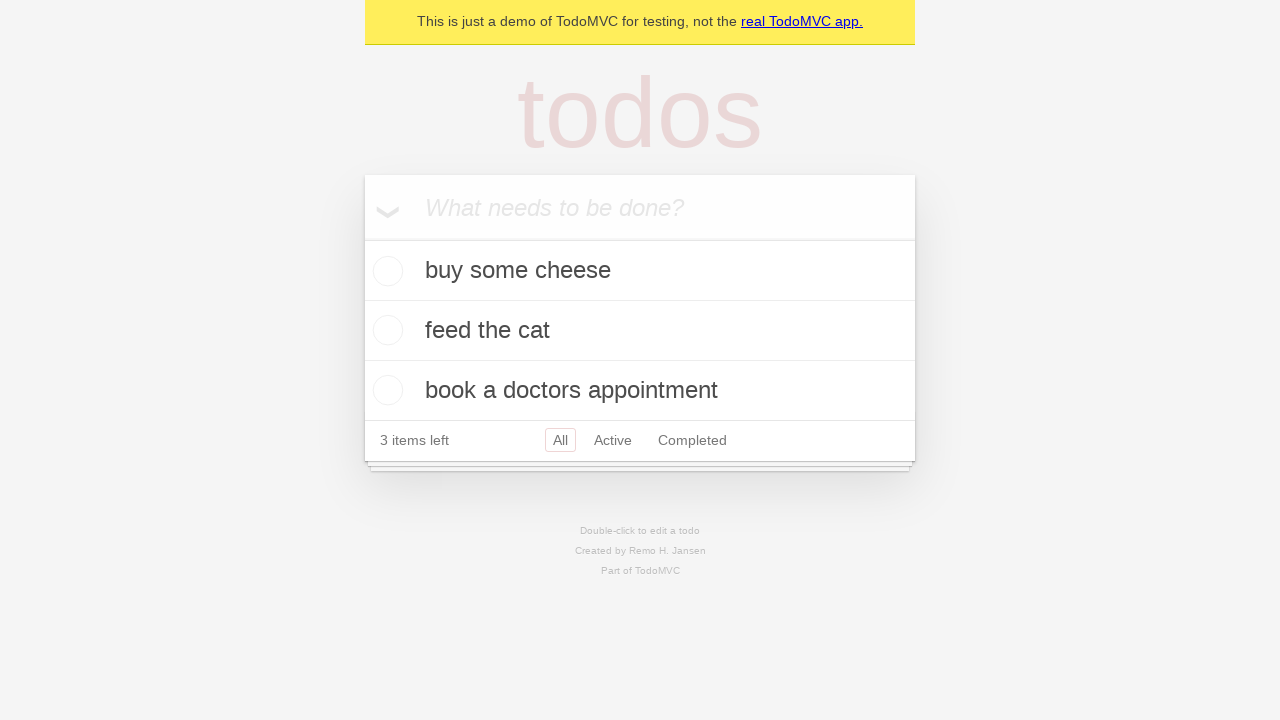

Double-clicked second todo item to enter edit mode at (640, 331) on internal:testid=[data-testid="todo-item"s] >> nth=1
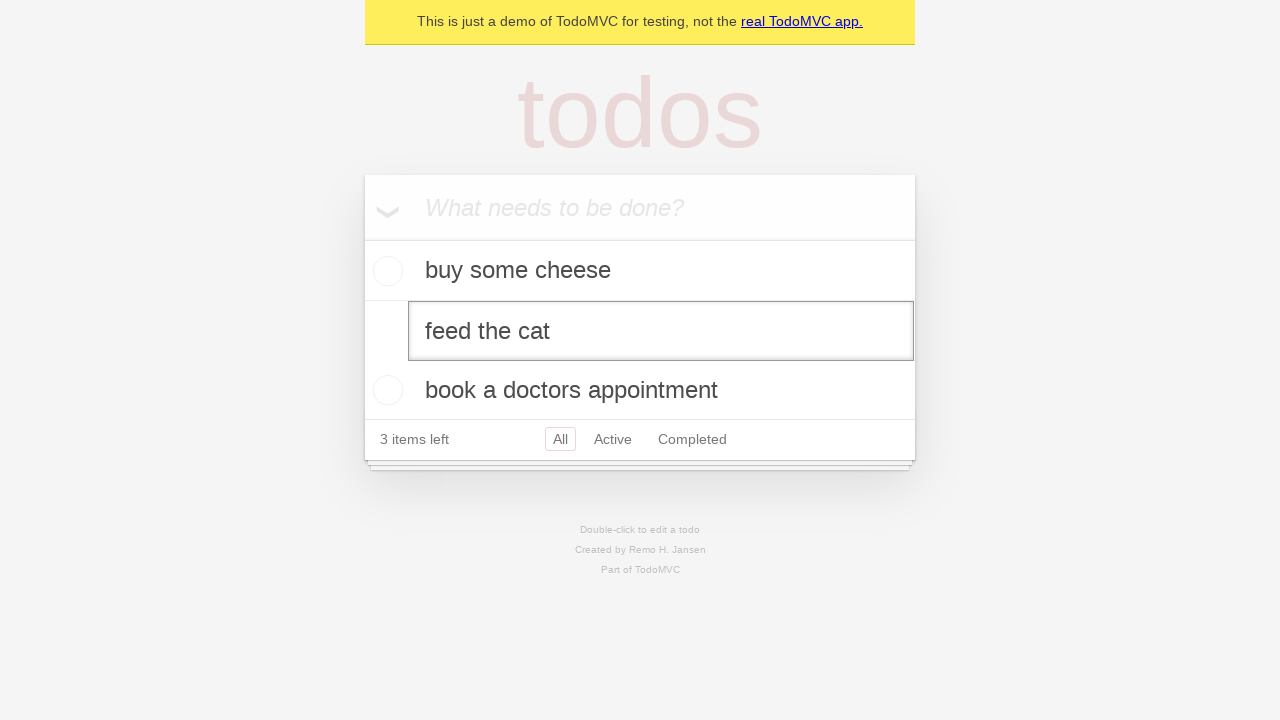

Cleared the text in the edit field to empty string on internal:testid=[data-testid="todo-item"s] >> nth=1 >> internal:role=textbox[nam
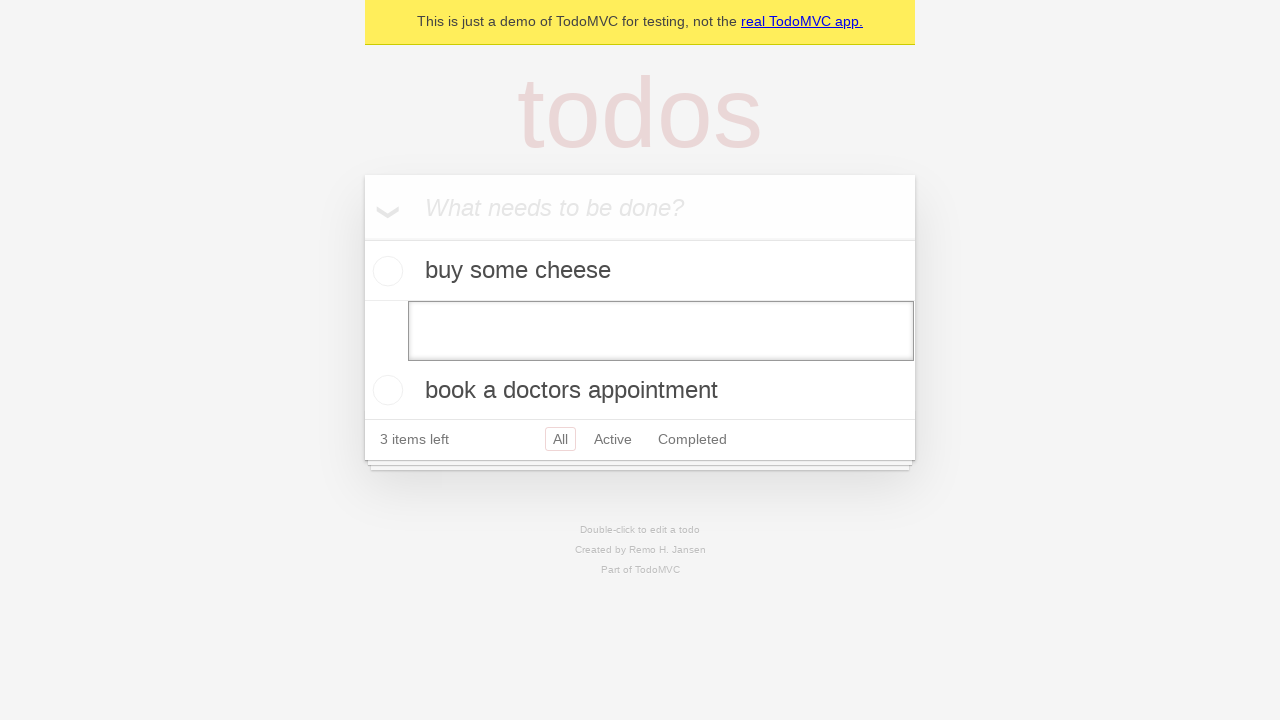

Pressed Enter to confirm empty edit, removing the todo item on internal:testid=[data-testid="todo-item"s] >> nth=1 >> internal:role=textbox[nam
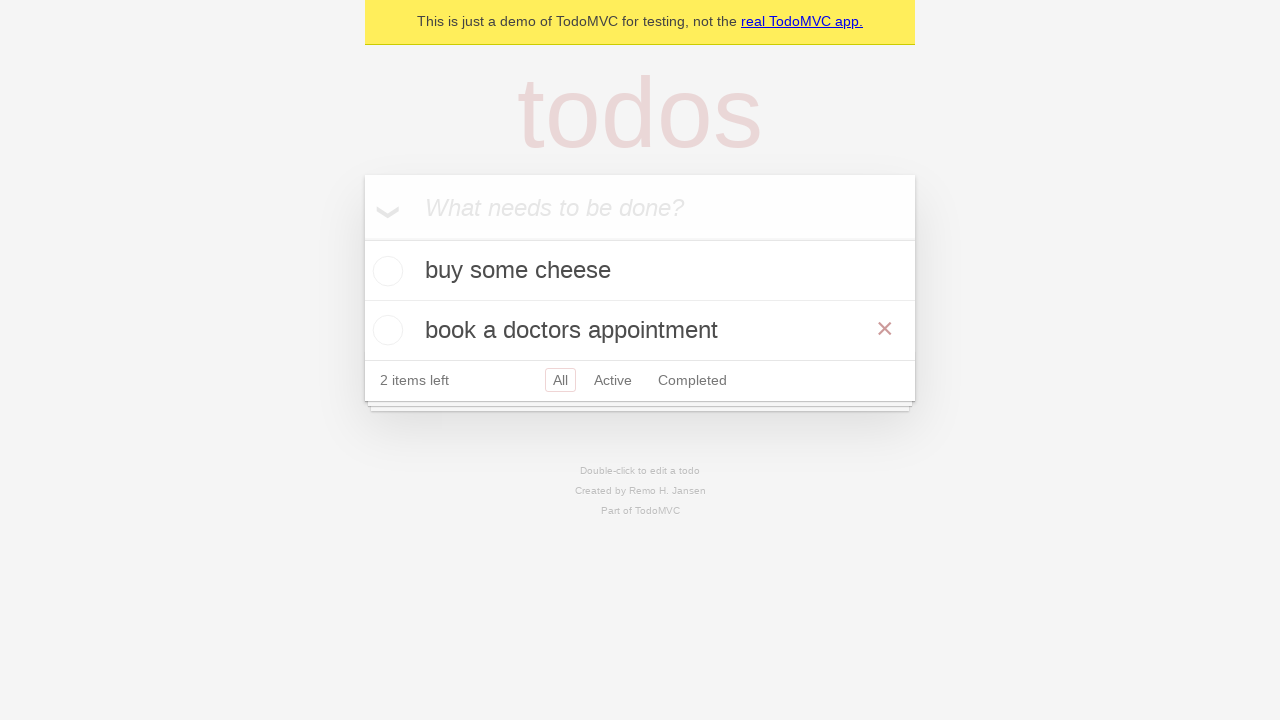

Verified that second todo item was removed and only two items remain
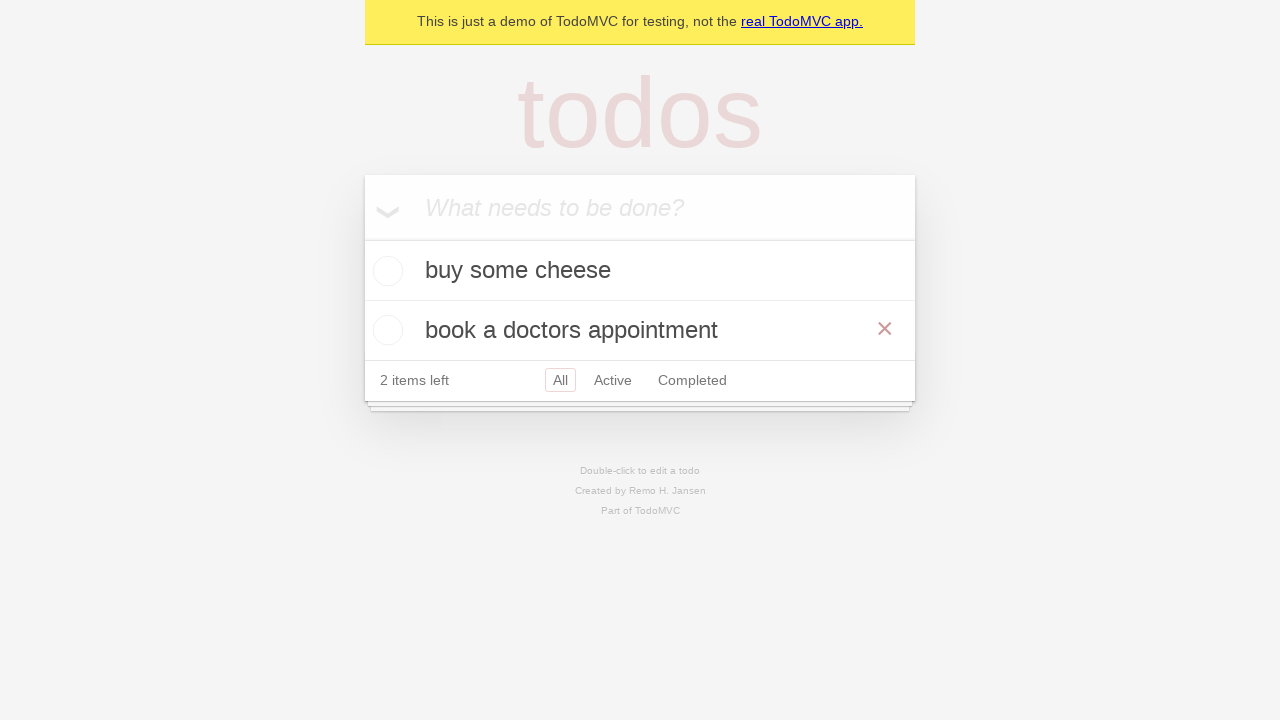

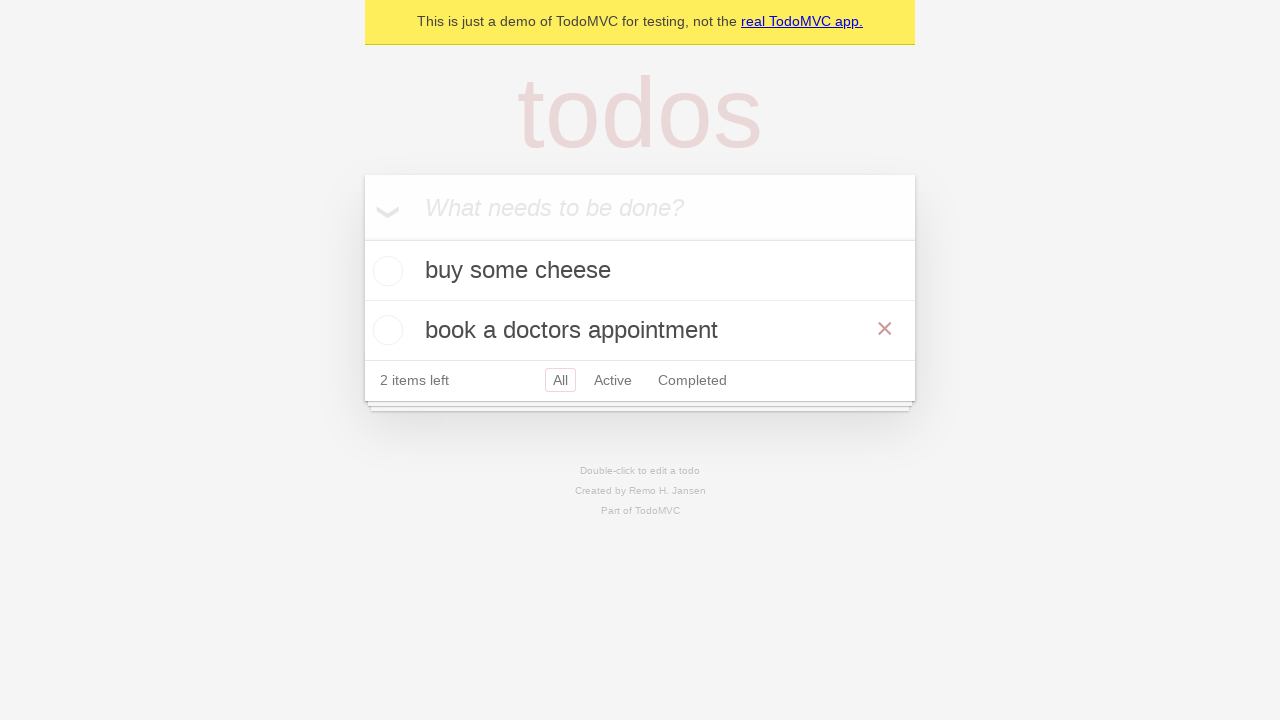